Tests registration validation when email field is empty

Starting URL: http://intershop5.skillbox.ru/

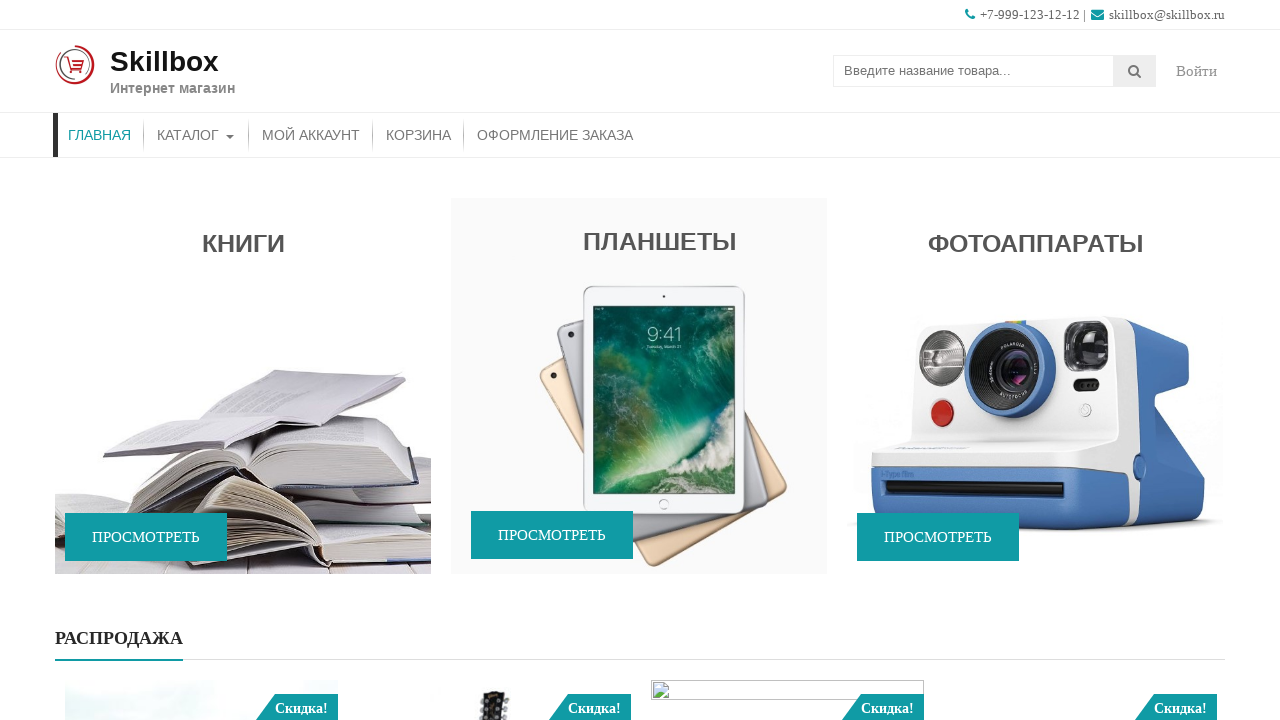

Clicked on My Account button in header at (311, 135) on .menu-item-30 a
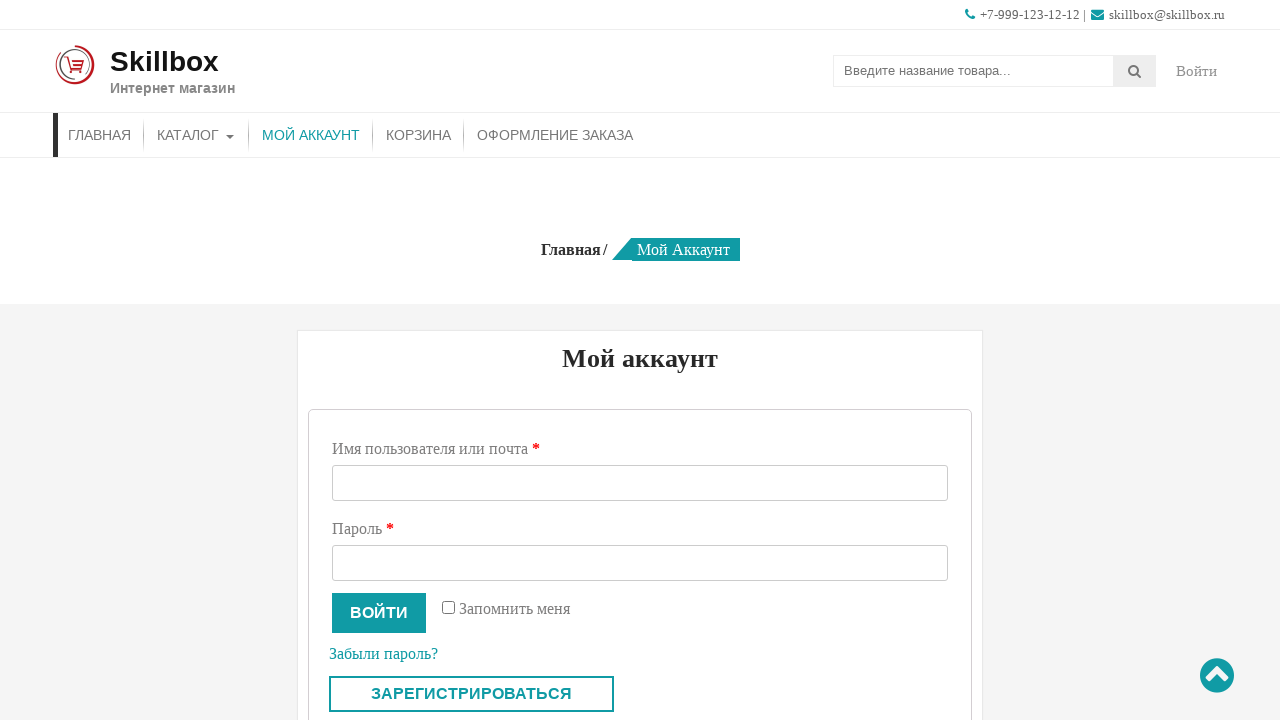

Clicked on Register button in auth form at (472, 694) on .custom-register-button
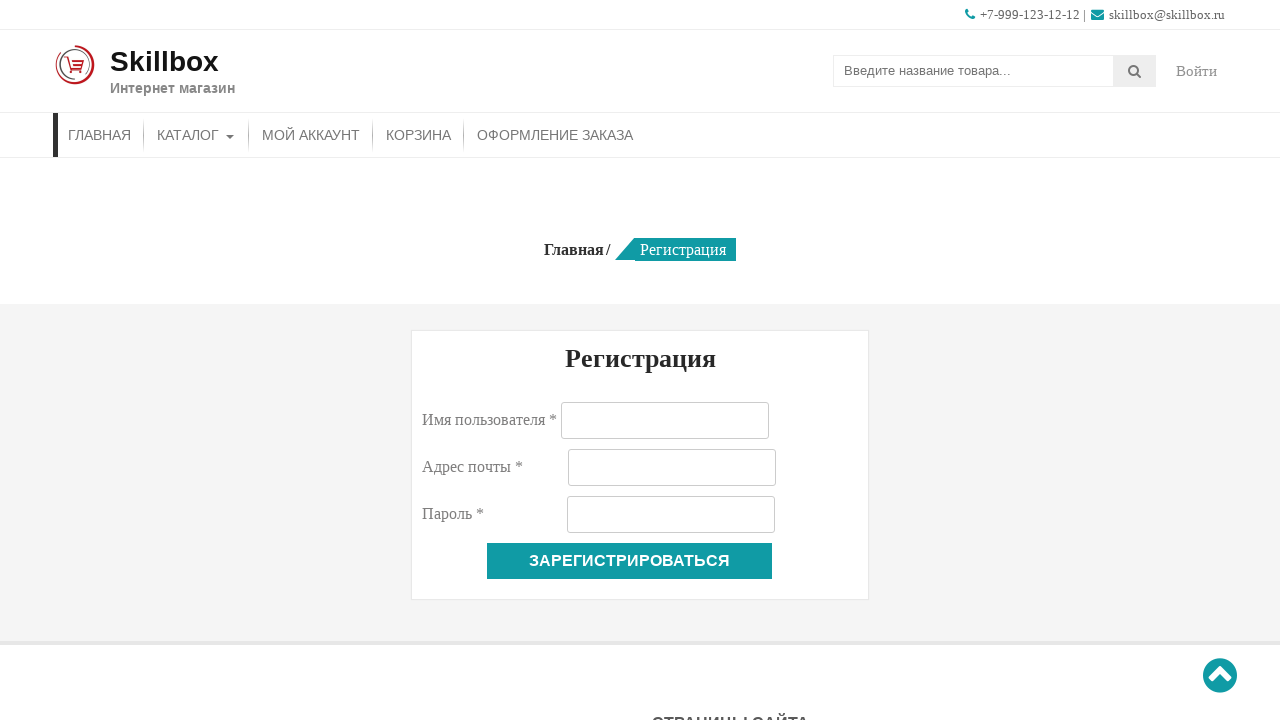

Filled username field with 'user3f9a8c12' on #reg_username
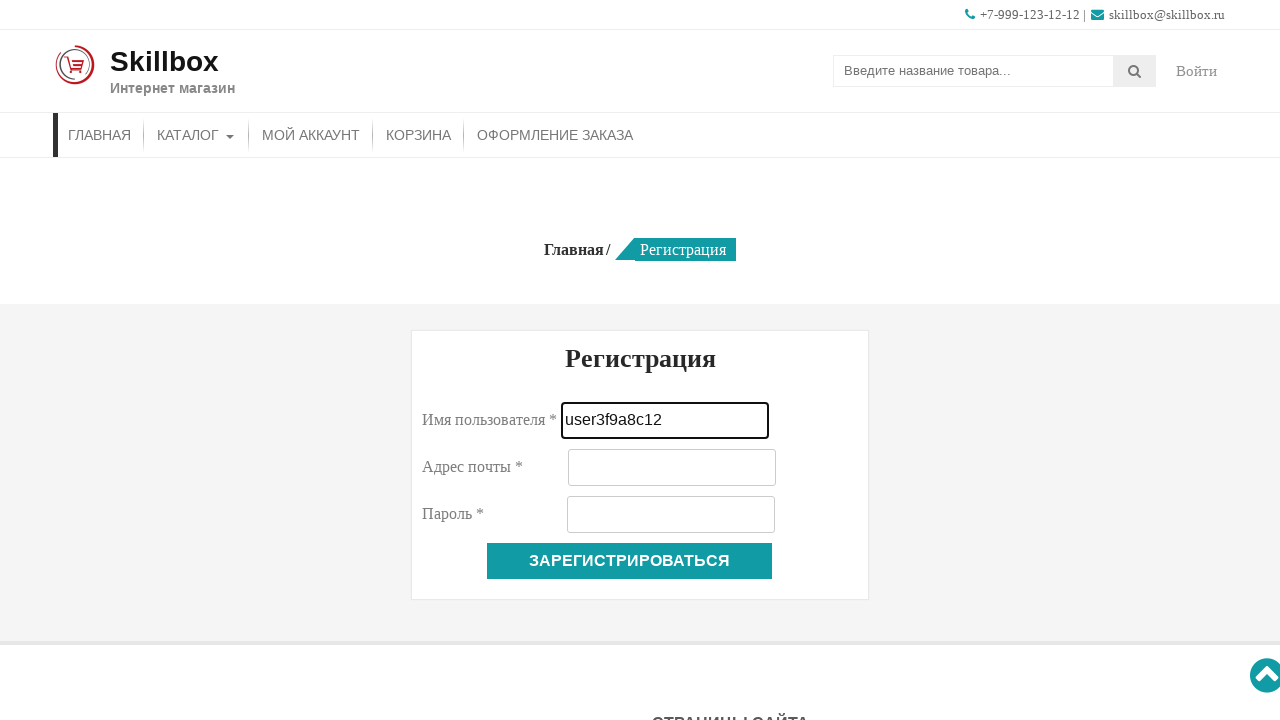

Filled password field with 'pass3f9a8c12' on #reg_password
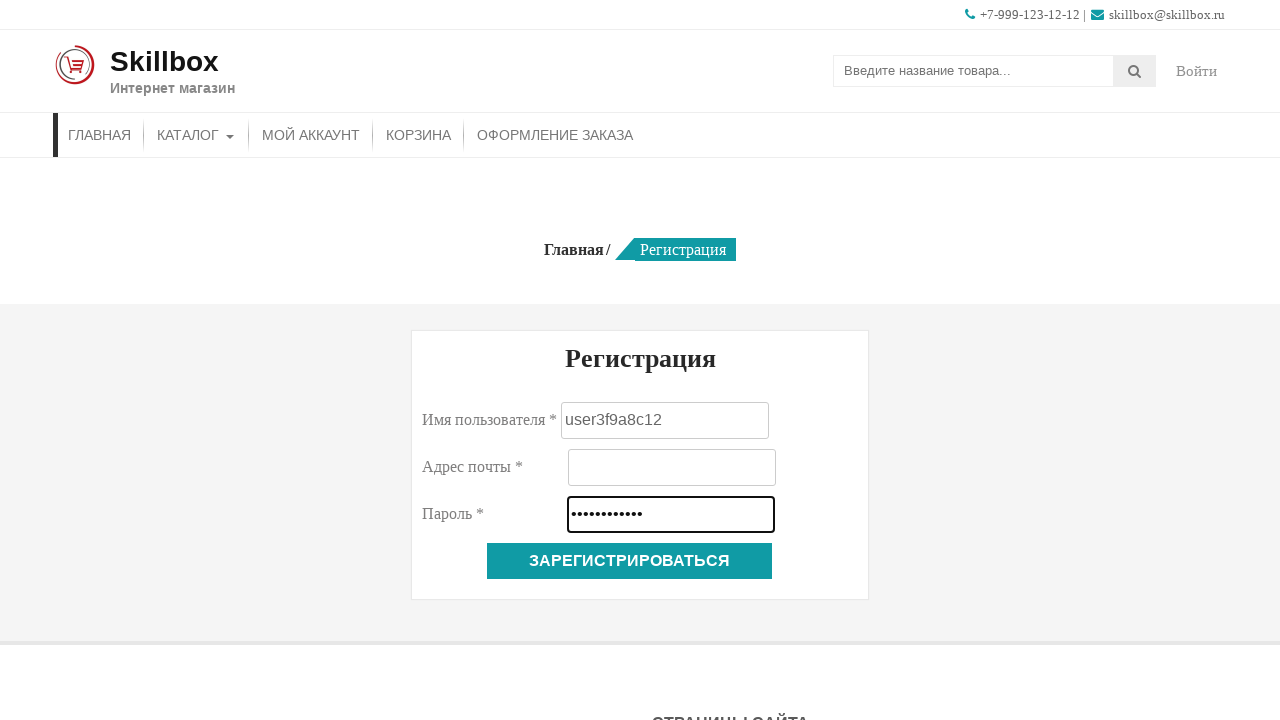

Submitted registration form without email at (630, 561) on .woocommerce-Button
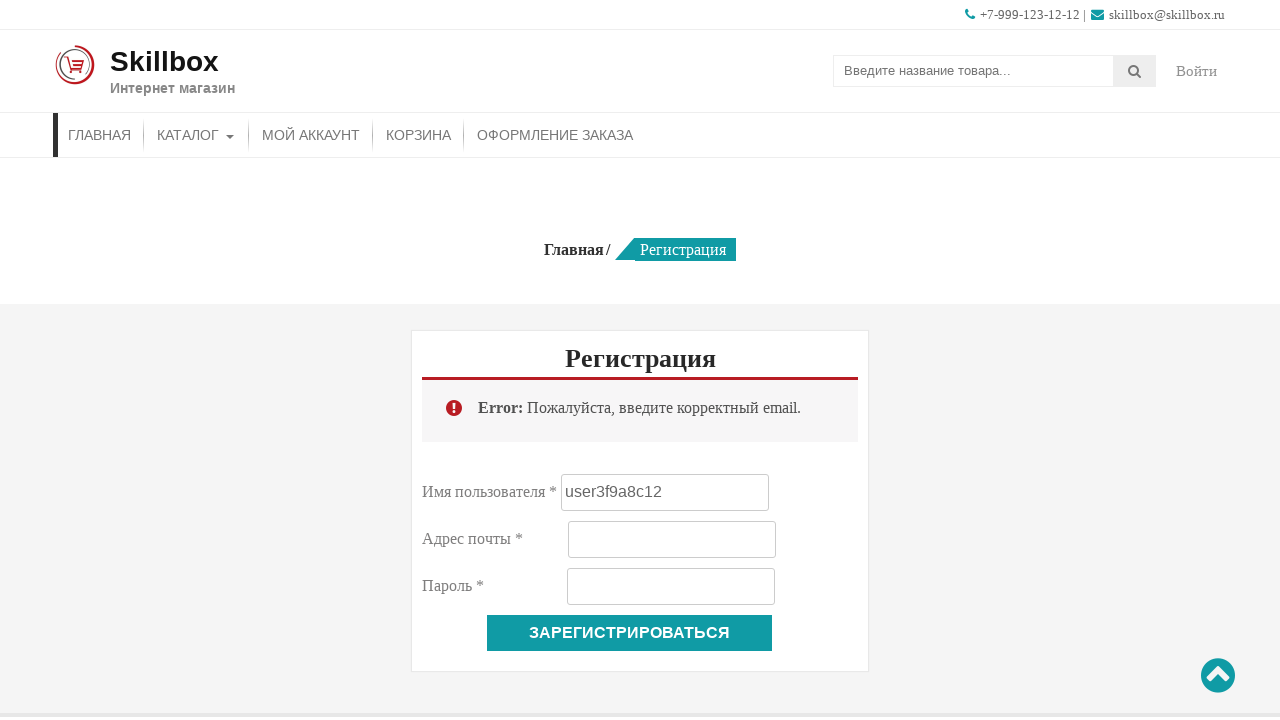

Email required error message appeared
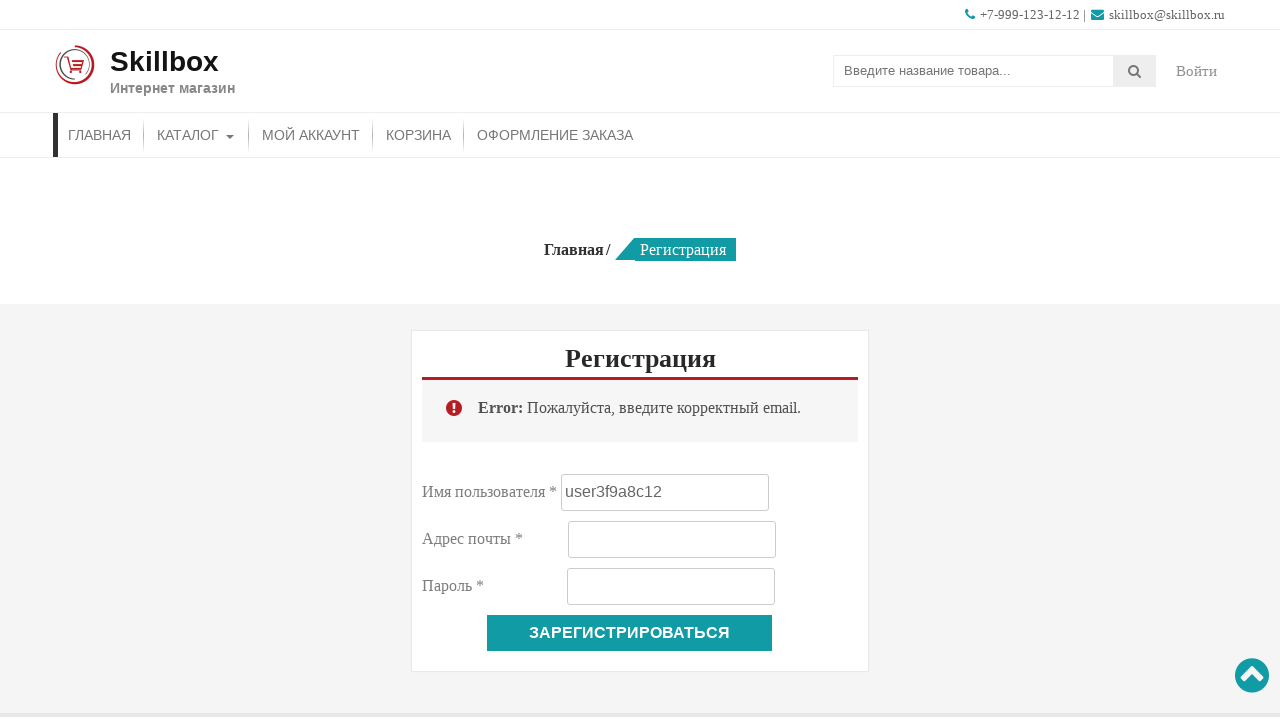

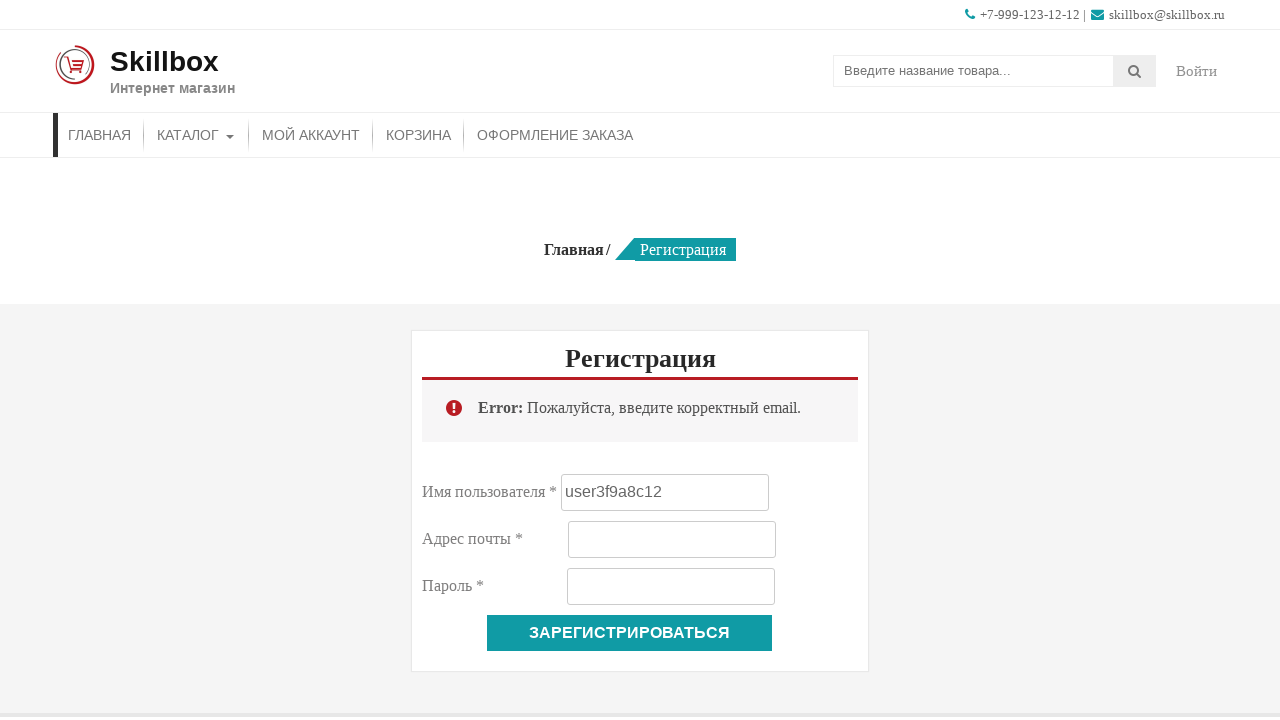